Tests drag and drop functionality on jQuery UI demo page by dragging an element and dropping it onto a target droppable area within an iframe

Starting URL: https://jqueryui.com/droppable/

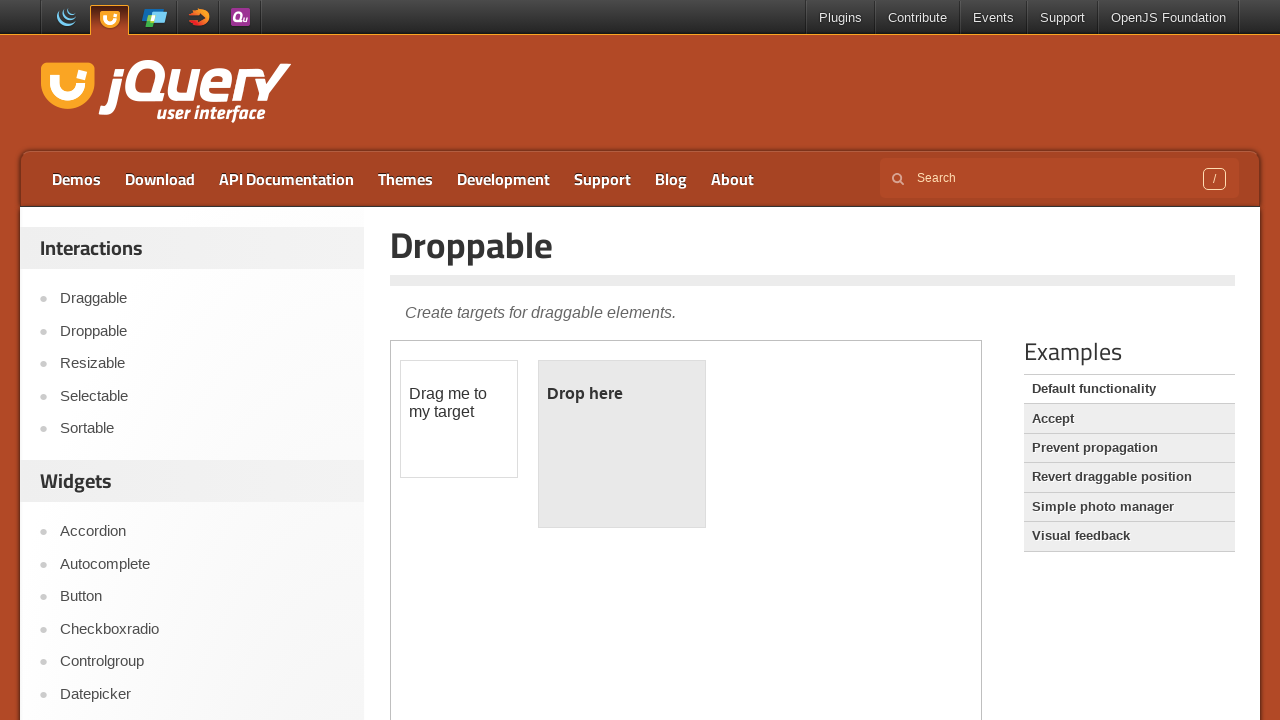

Located the iframe containing drag and drop elements
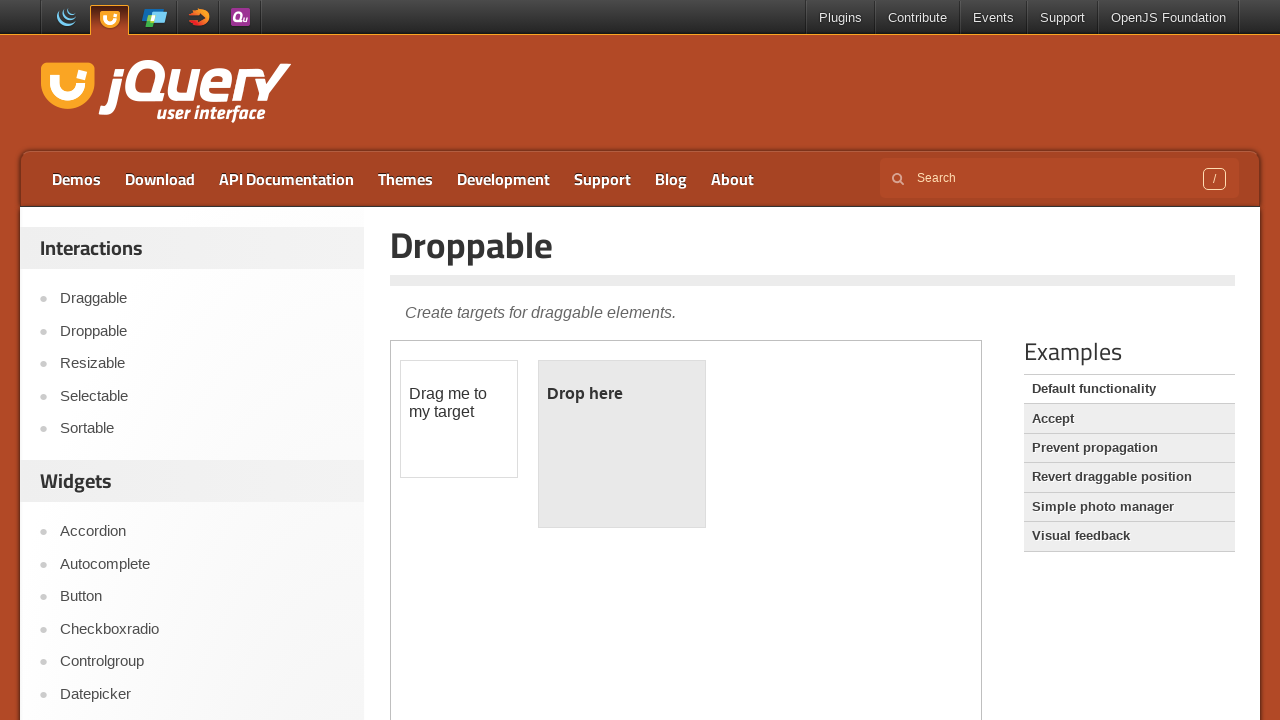

Located the draggable element with id 'draggable'
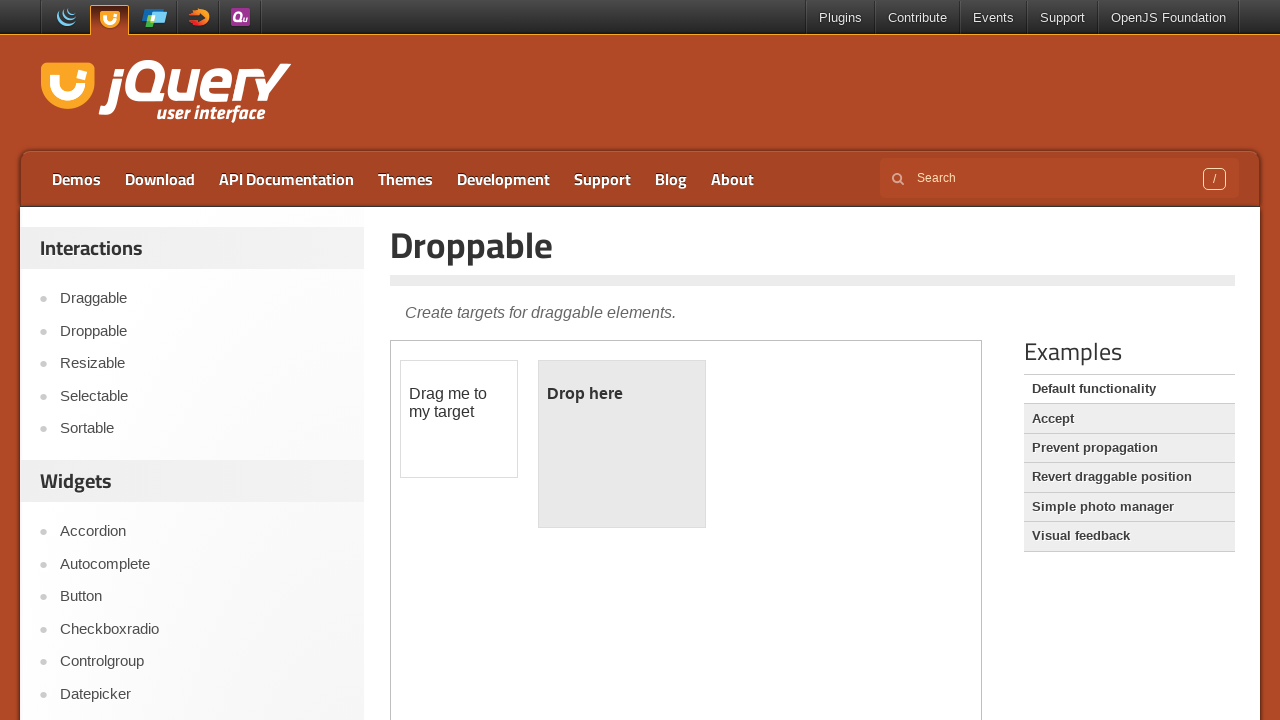

Located the droppable target element with id 'droppable'
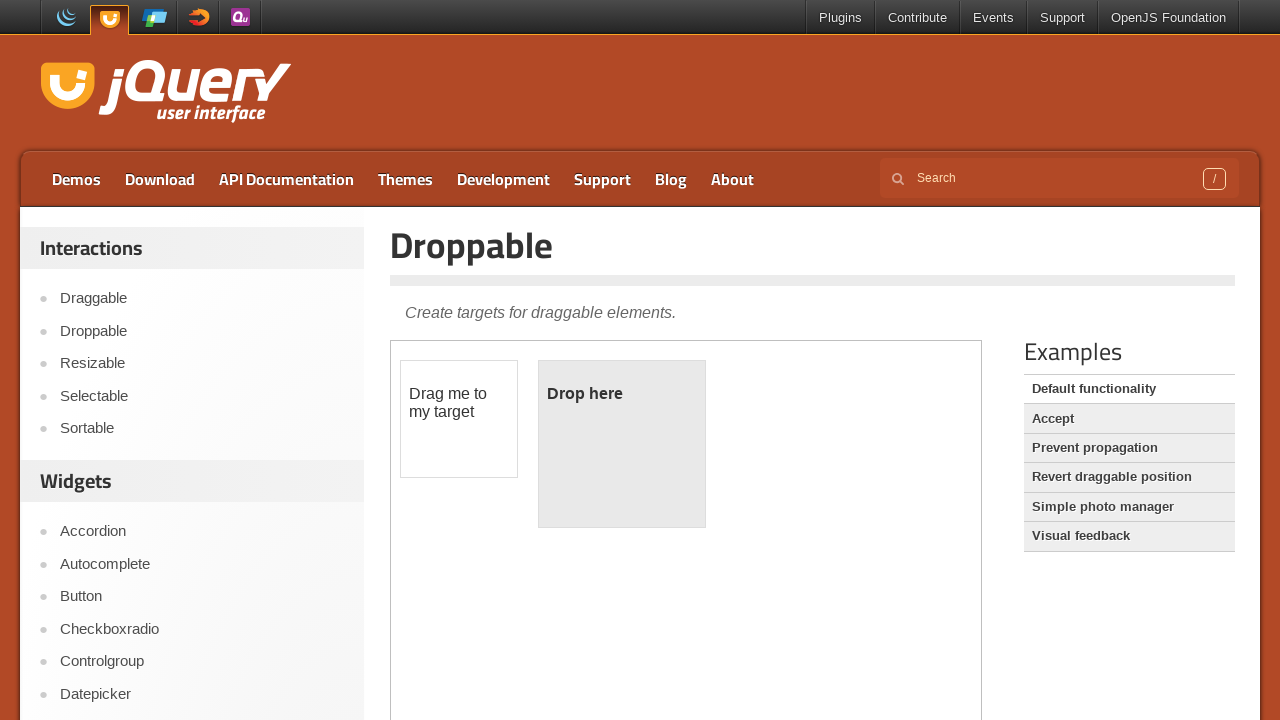

Dragged the draggable element and dropped it onto the droppable target at (622, 444)
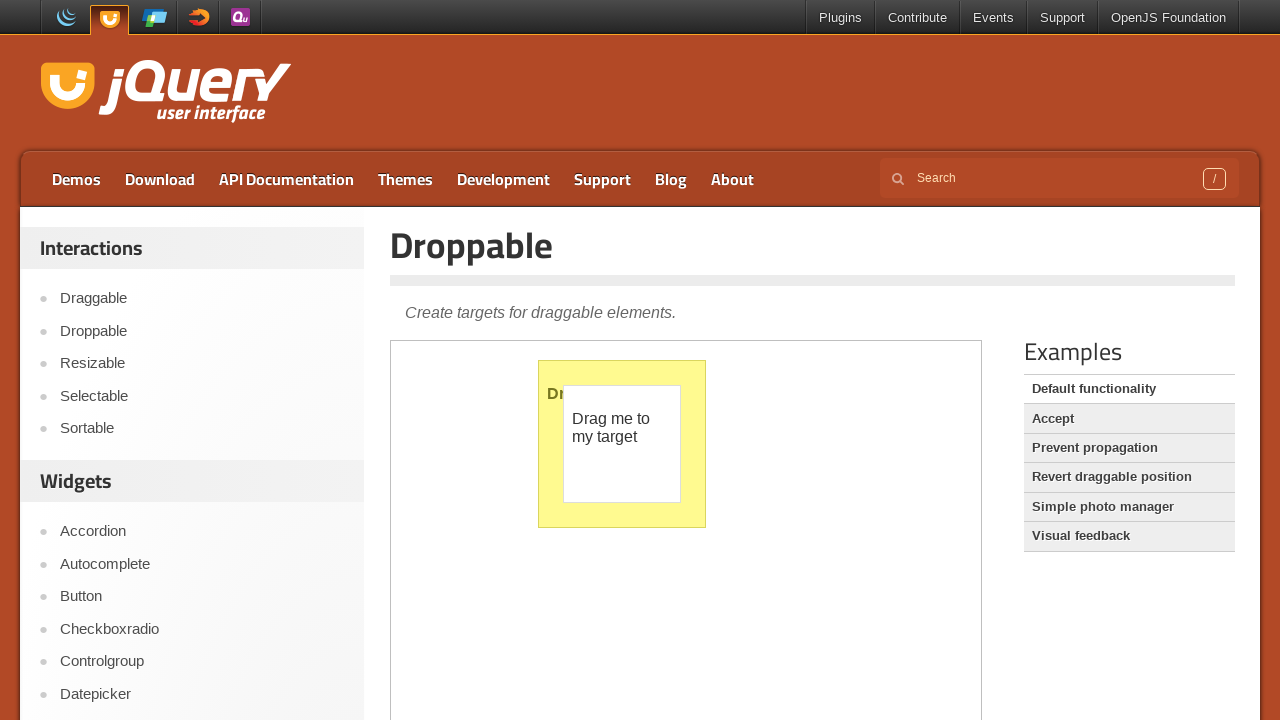

Verified the droppable element is present after drop action
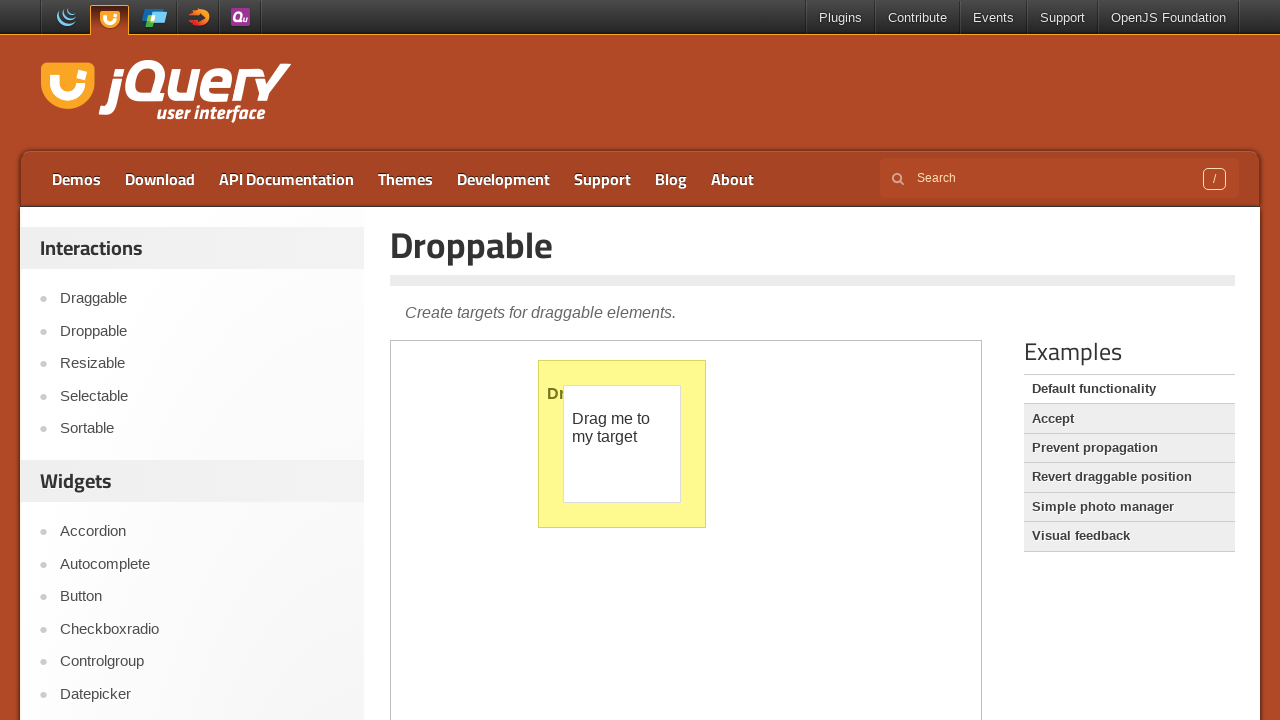

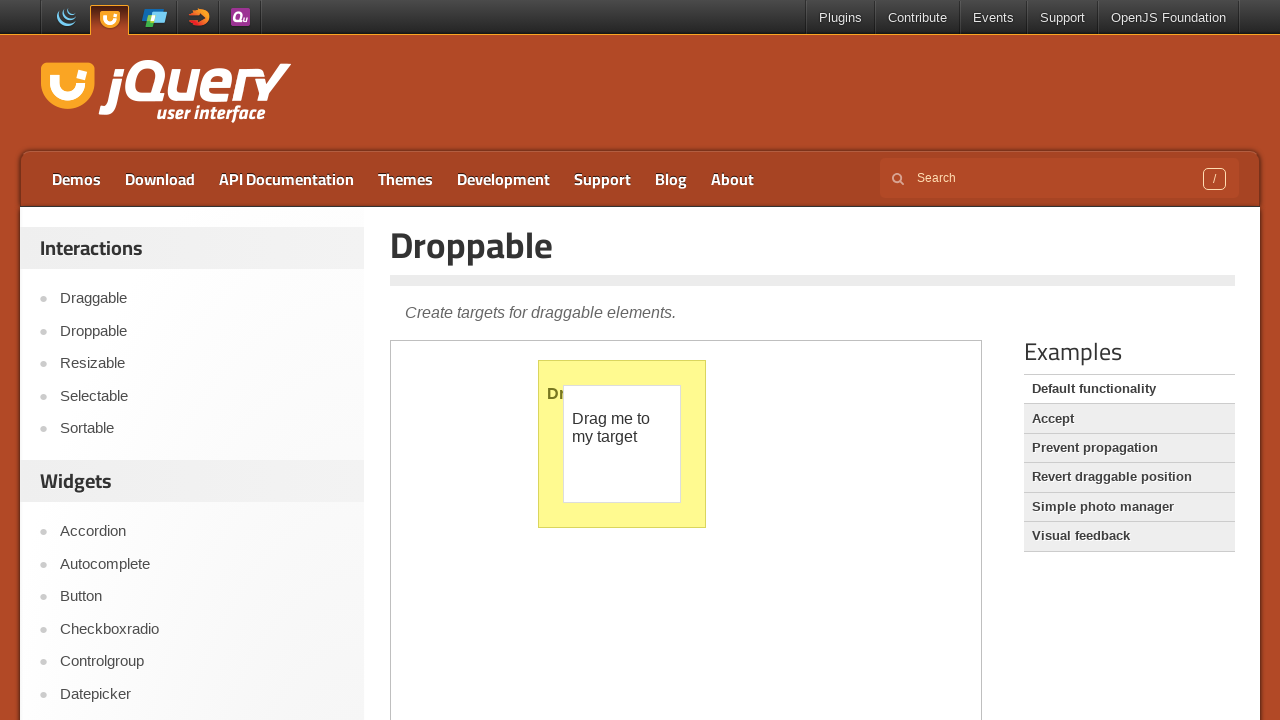